Tests checkbox selection functionality by finding all checkboxes on the page and clicking each one to select them

Starting URL: https://rahulshettyacademy.com/AutomationPractice/

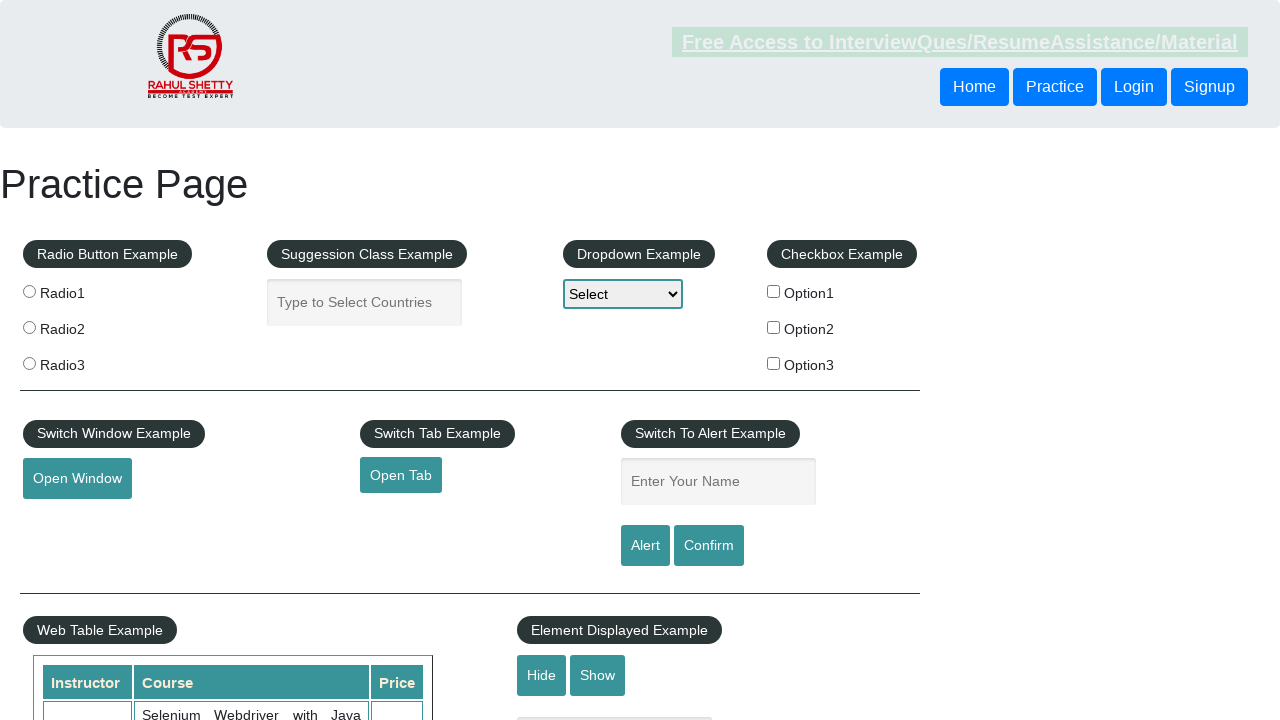

Navigated to https://rahulshettyacademy.com/AutomationPractice/
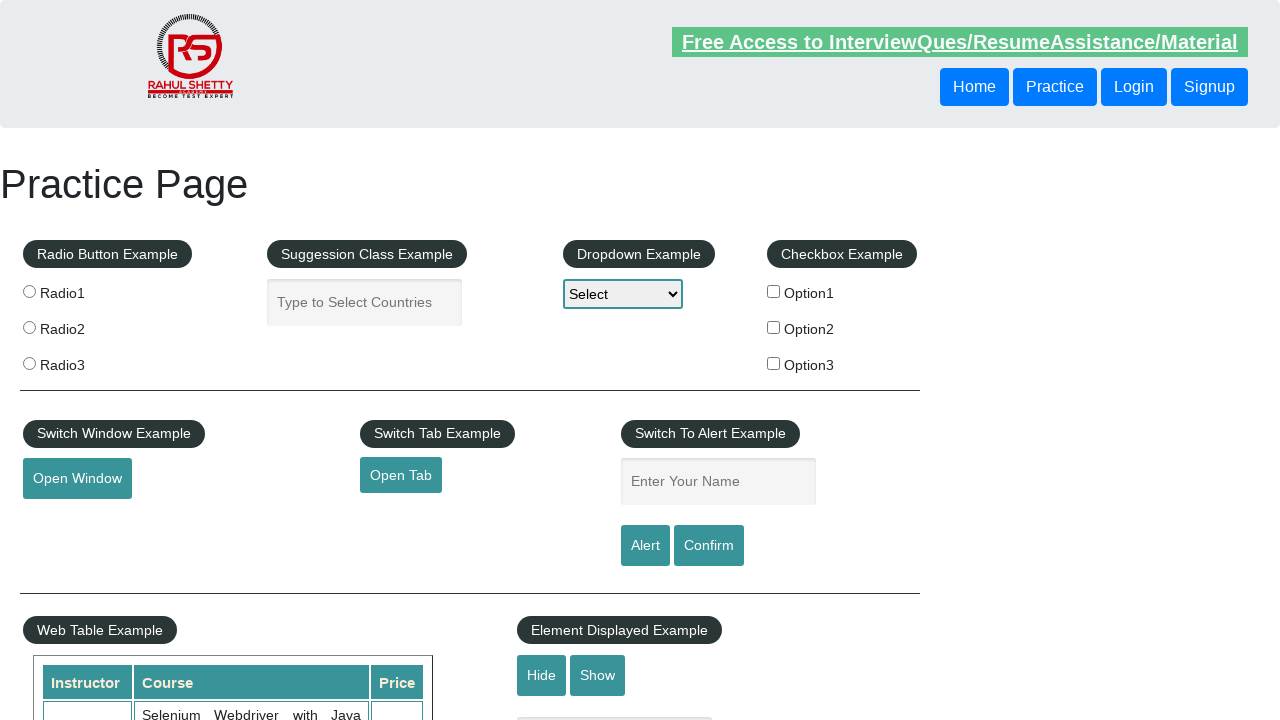

Located all checkboxes on the page
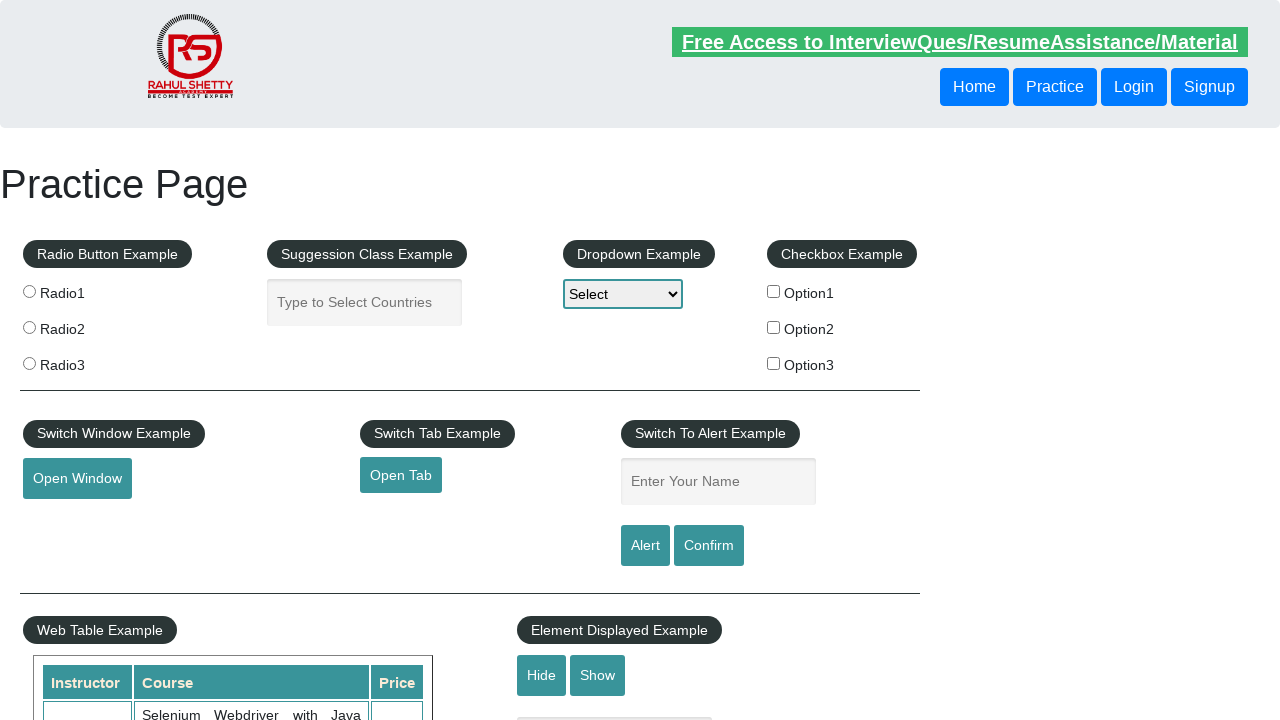

Clicked a checkbox to select it at (774, 291) on xpath=//label//input[@type='checkbox'] >> nth=0
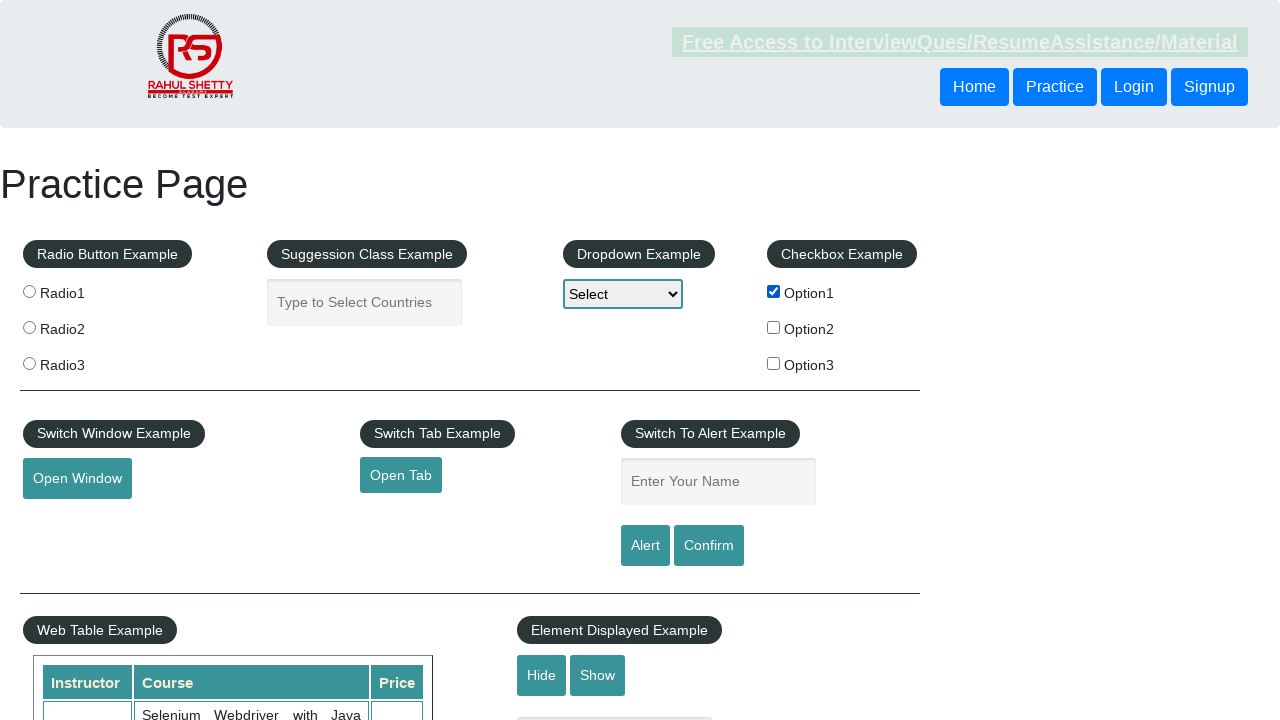

Clicked a checkbox to select it at (774, 327) on xpath=//label//input[@type='checkbox'] >> nth=1
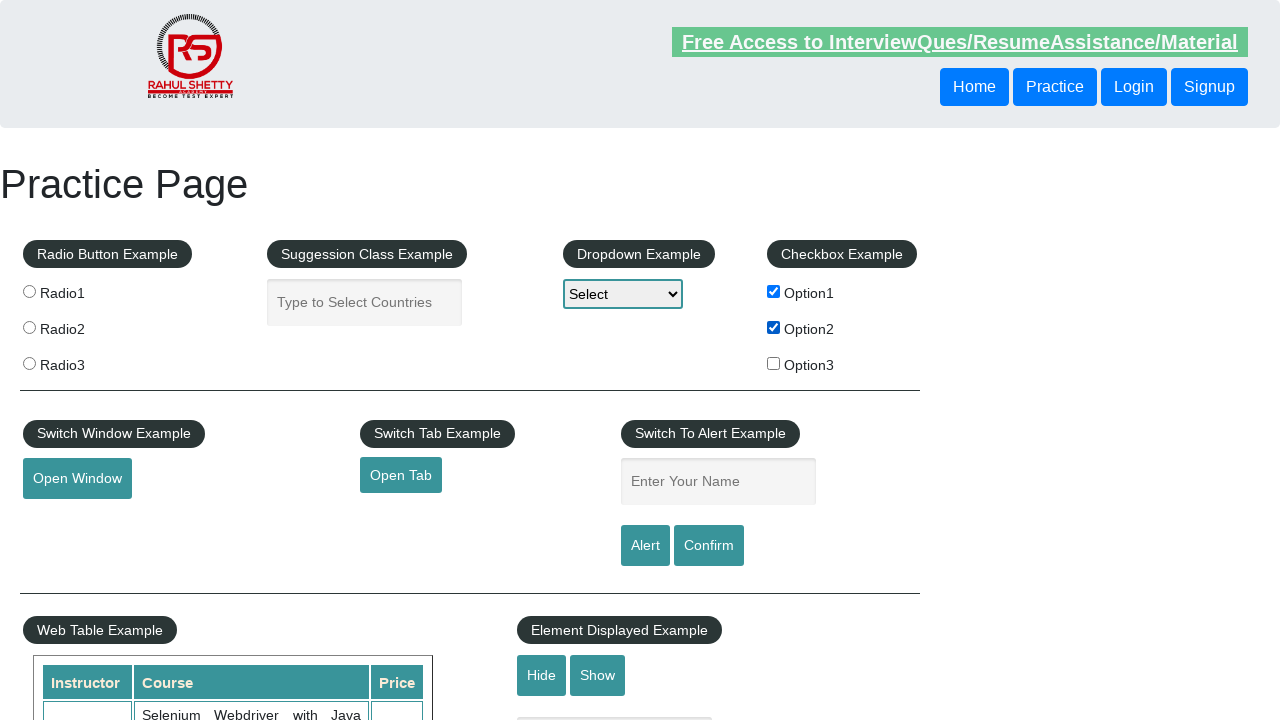

Clicked a checkbox to select it at (774, 363) on xpath=//label//input[@type='checkbox'] >> nth=2
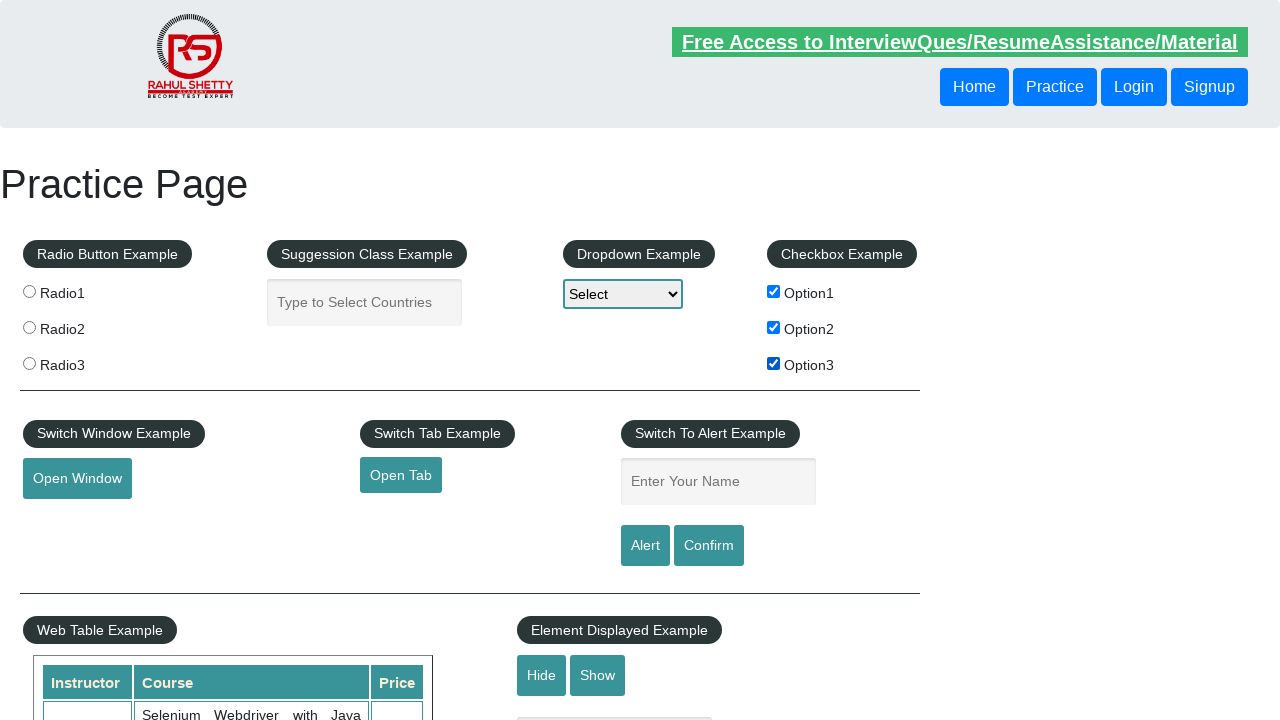

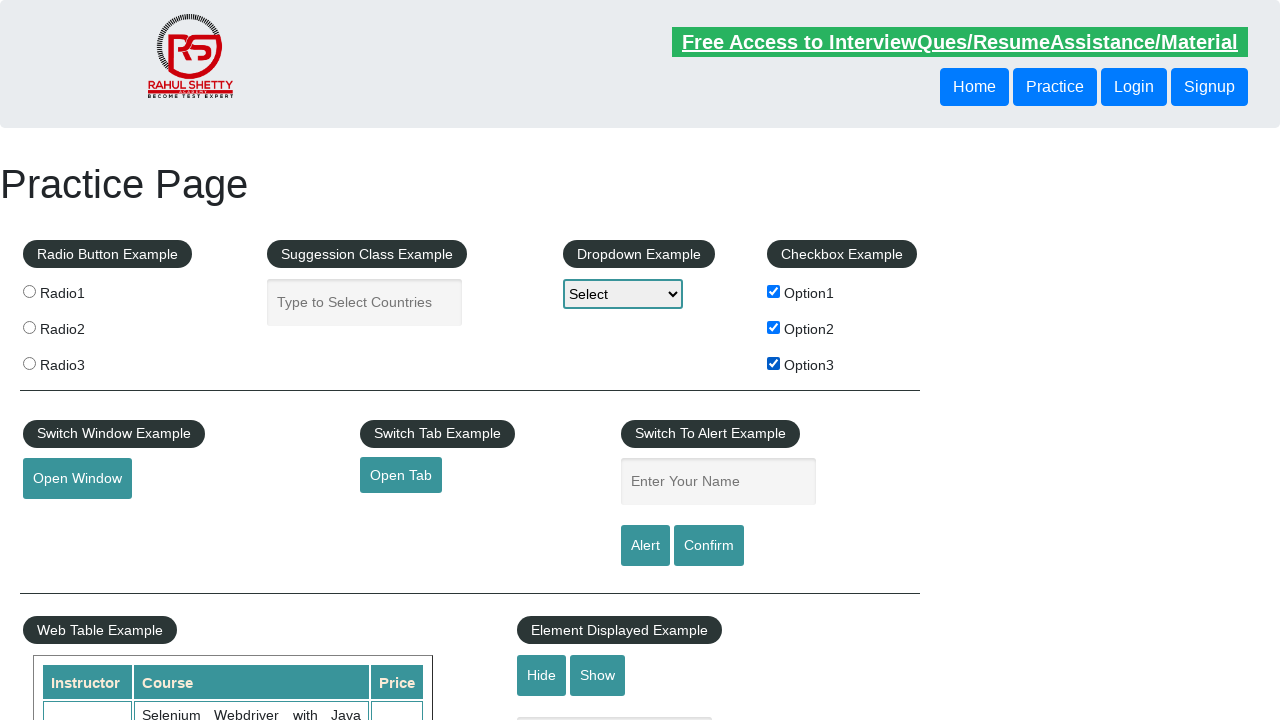